Tests sorting the "Due" column in ascending order by clicking the column header and verifying the values are sorted correctly

Starting URL: http://the-internet.herokuapp.com/tables

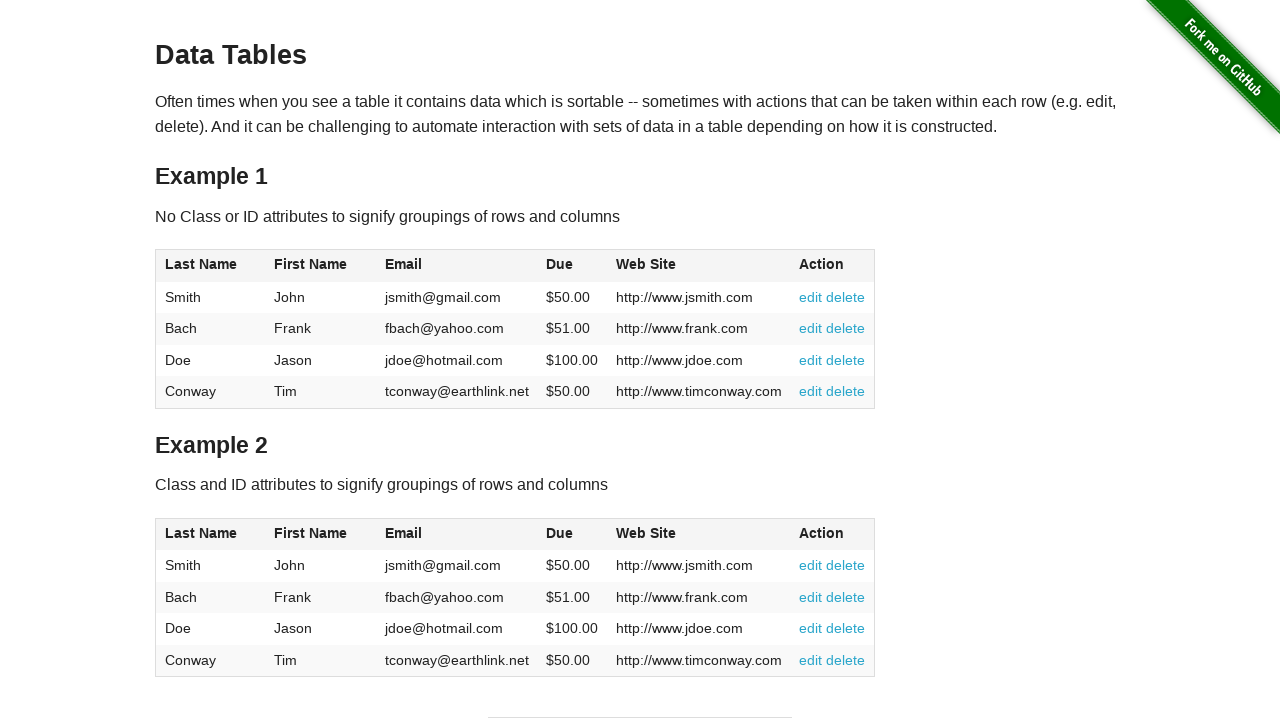

Clicked on Due column header to sort ascending at (572, 266) on #table1 thead tr th:nth-of-type(4)
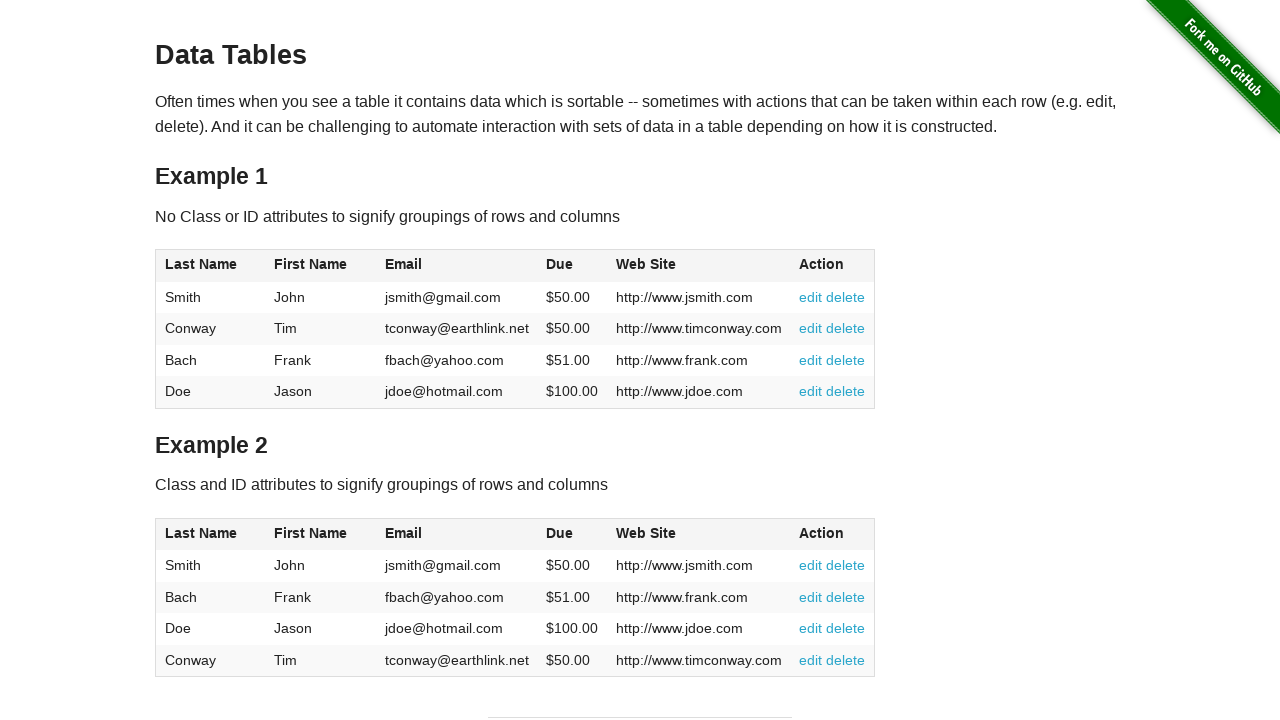

Verified table loaded and Due column values are displayed
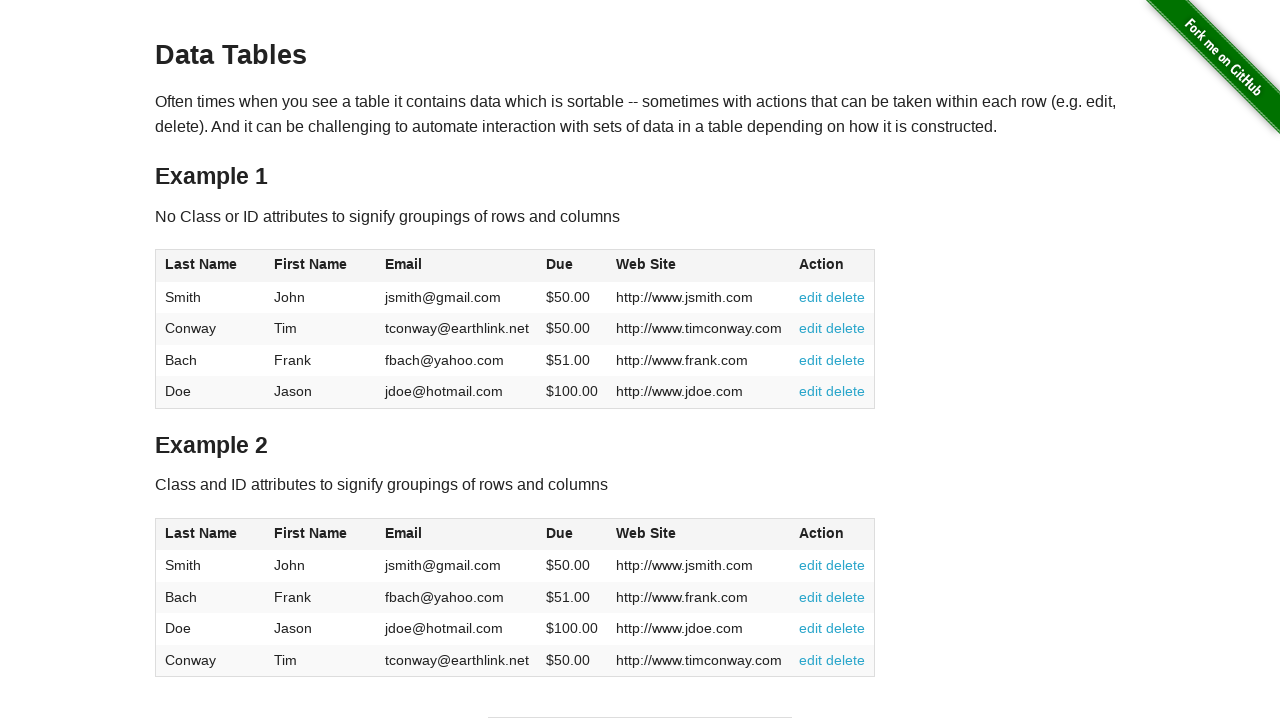

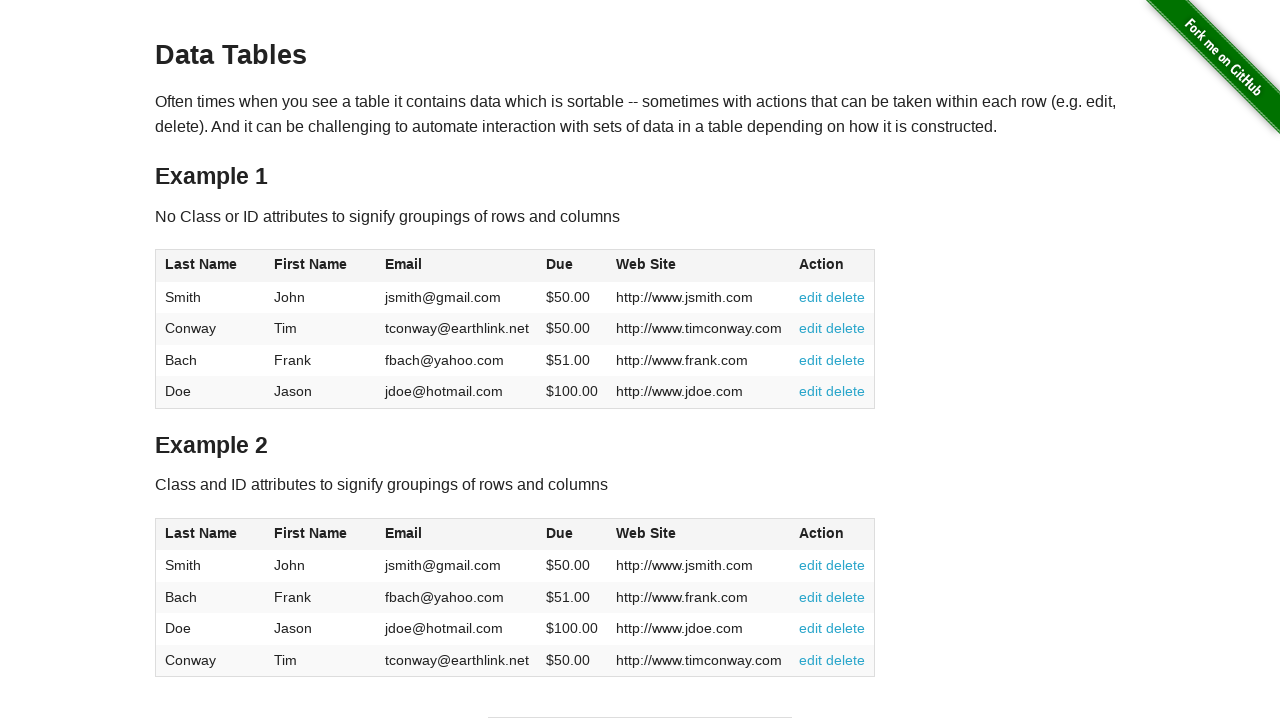